Tests filling out a practice registration form on demoqa.com including first name, last name, email, gender selection, phone number, hobbies checkbox, current address, and form submission.

Starting URL: https://demoqa.com/automation-practice-form

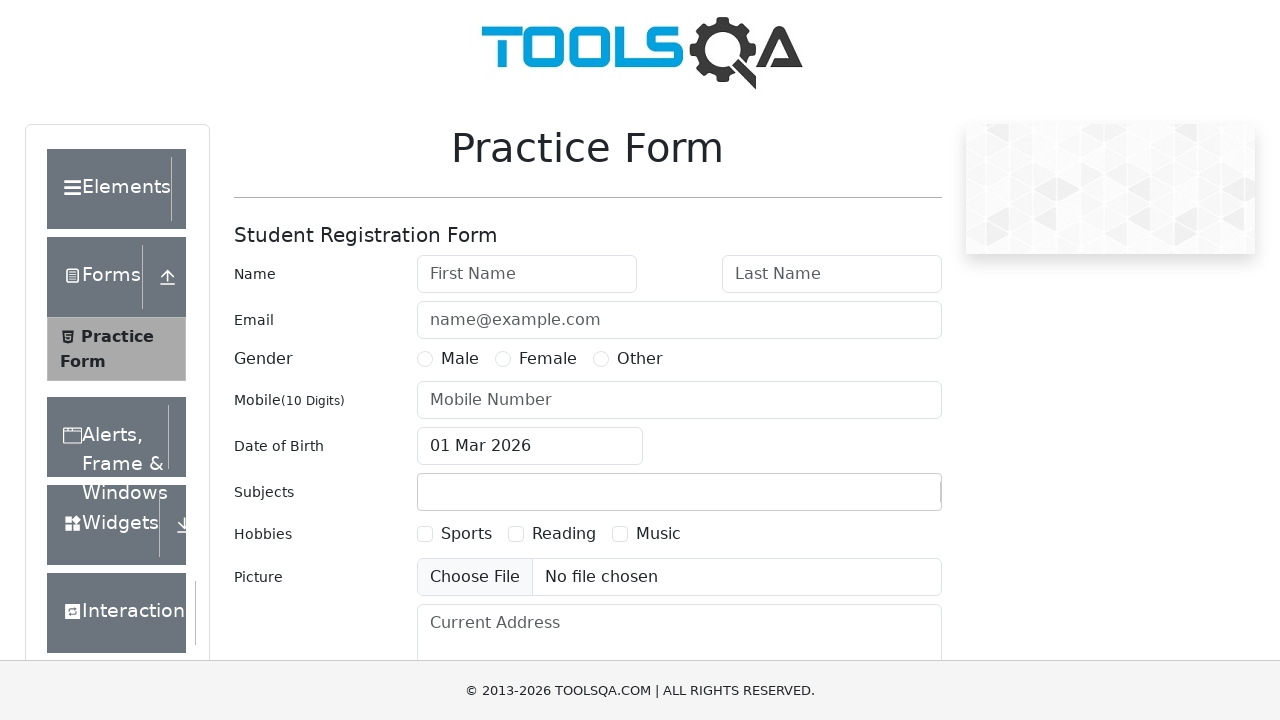

Filled first name field with 'Emily' on #firstName
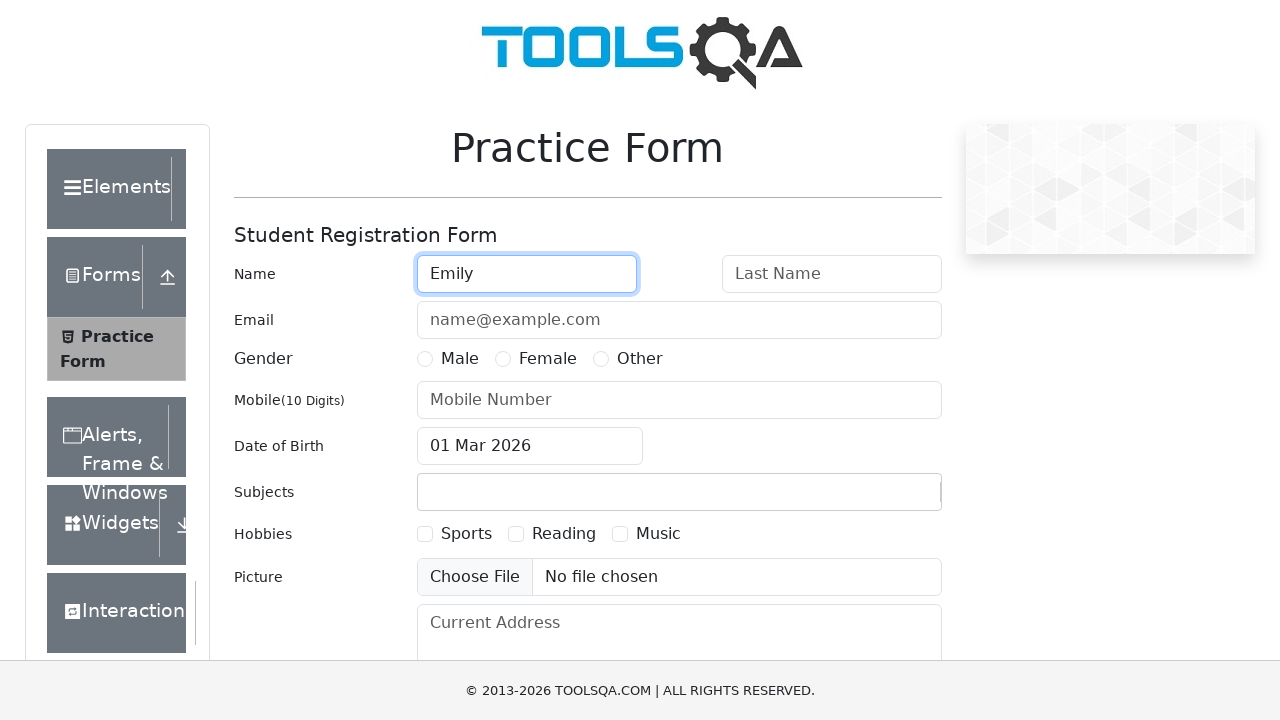

Filled last name field with 'Thompson' on #lastName
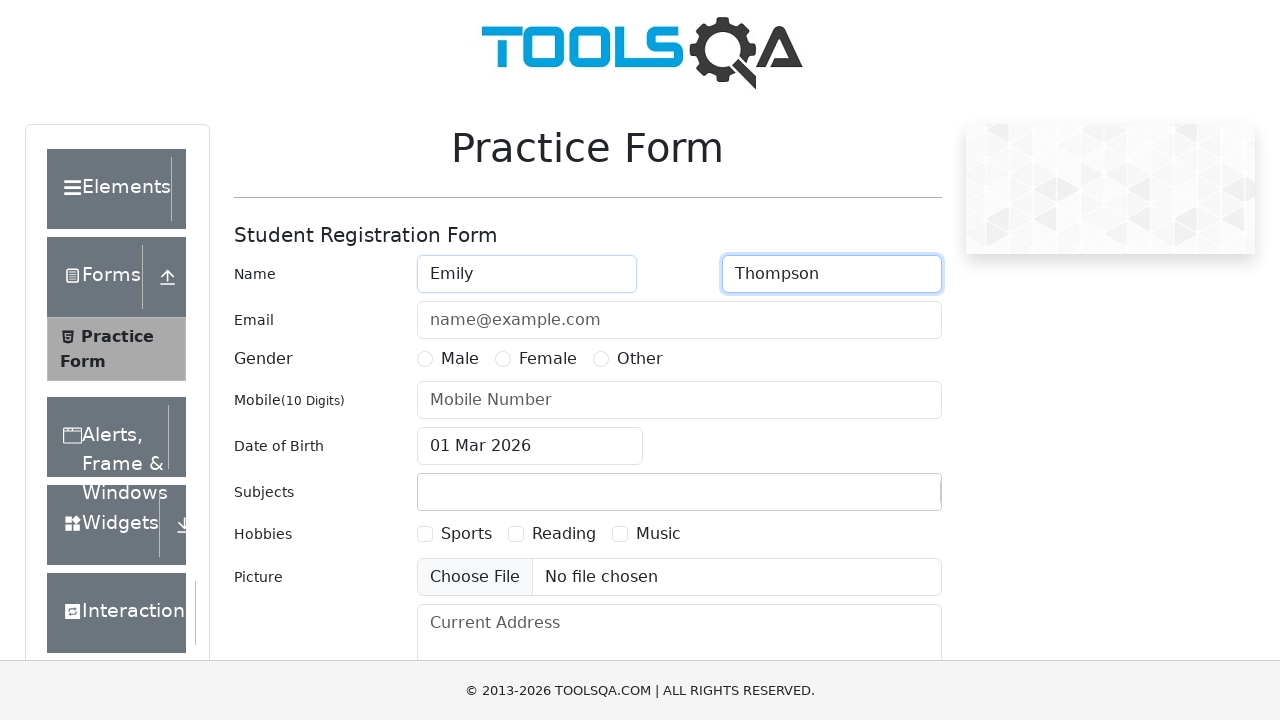

Filled email field with 'emily.thompson2024@example.com' on #userEmail
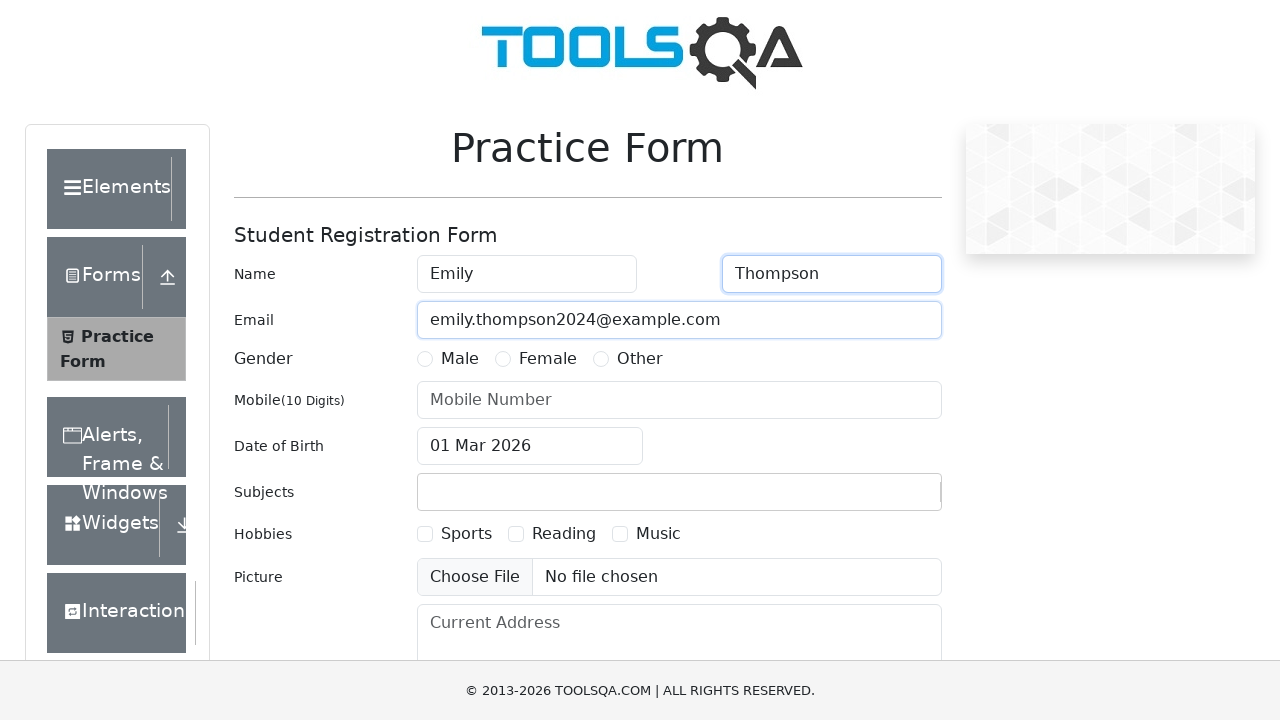

Selected Female gender option at (536, 359) on xpath=//div[@id='genterWrapper']/div[2]/div[2]
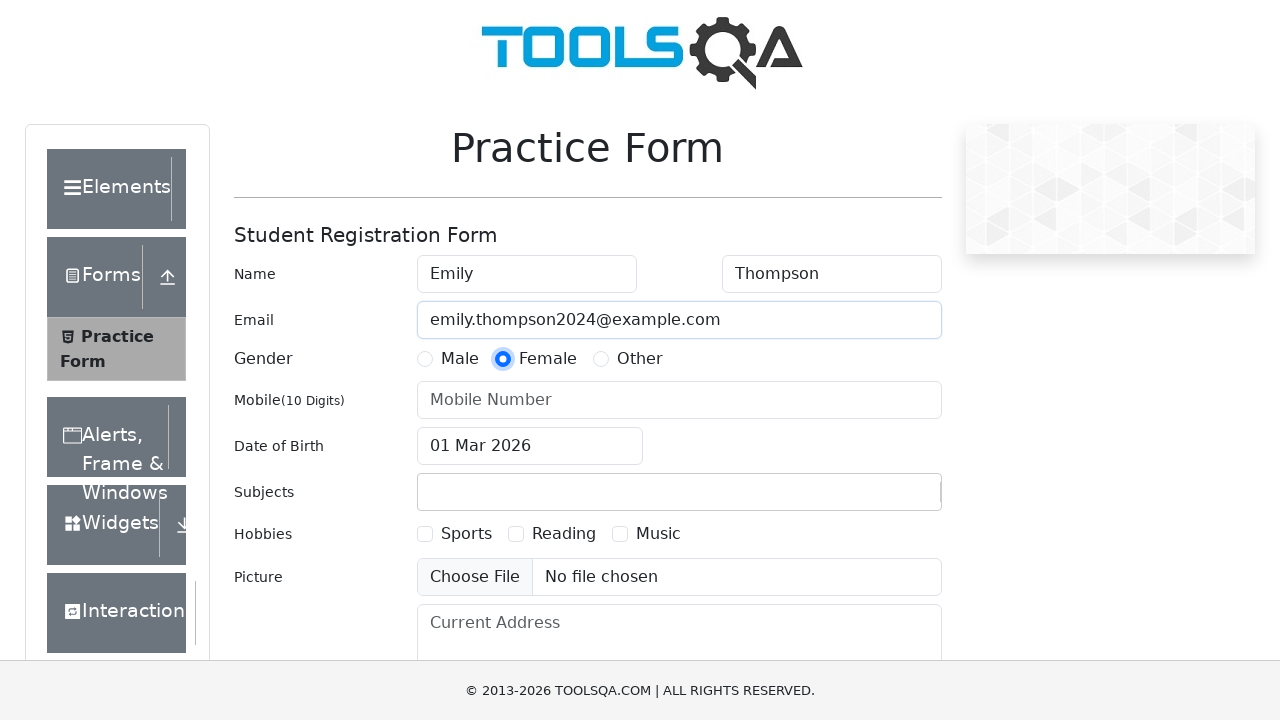

Filled phone number field with '5551234567' on #userNumber
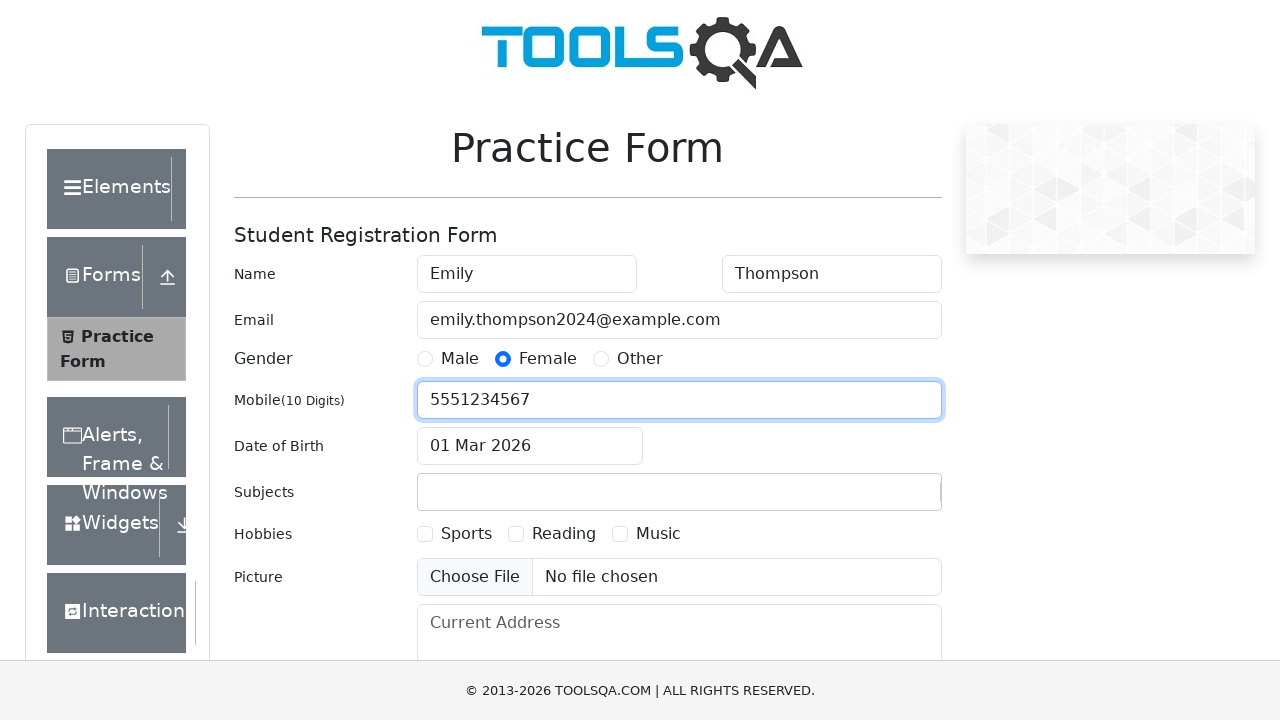

Selected Sports hobby checkbox at (466, 534) on xpath=//label[text()='Sports']
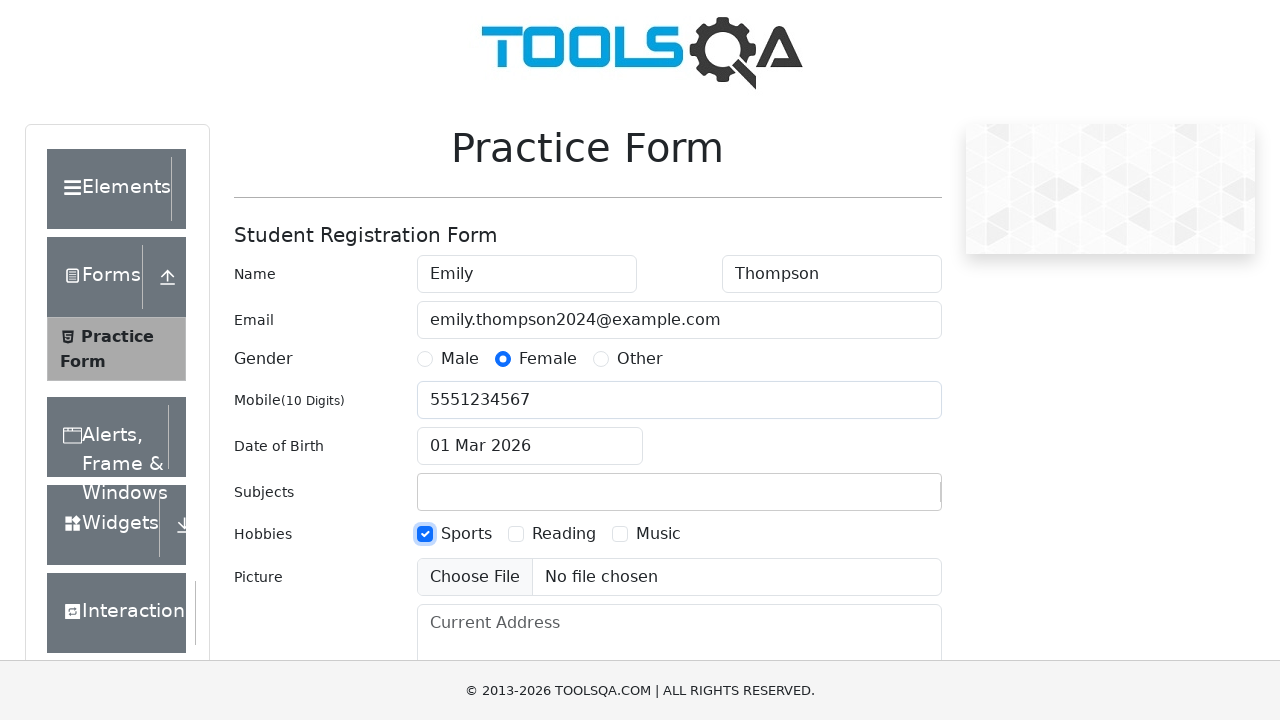

Filled current address field with '123 Main Street, Boston' on #currentAddress
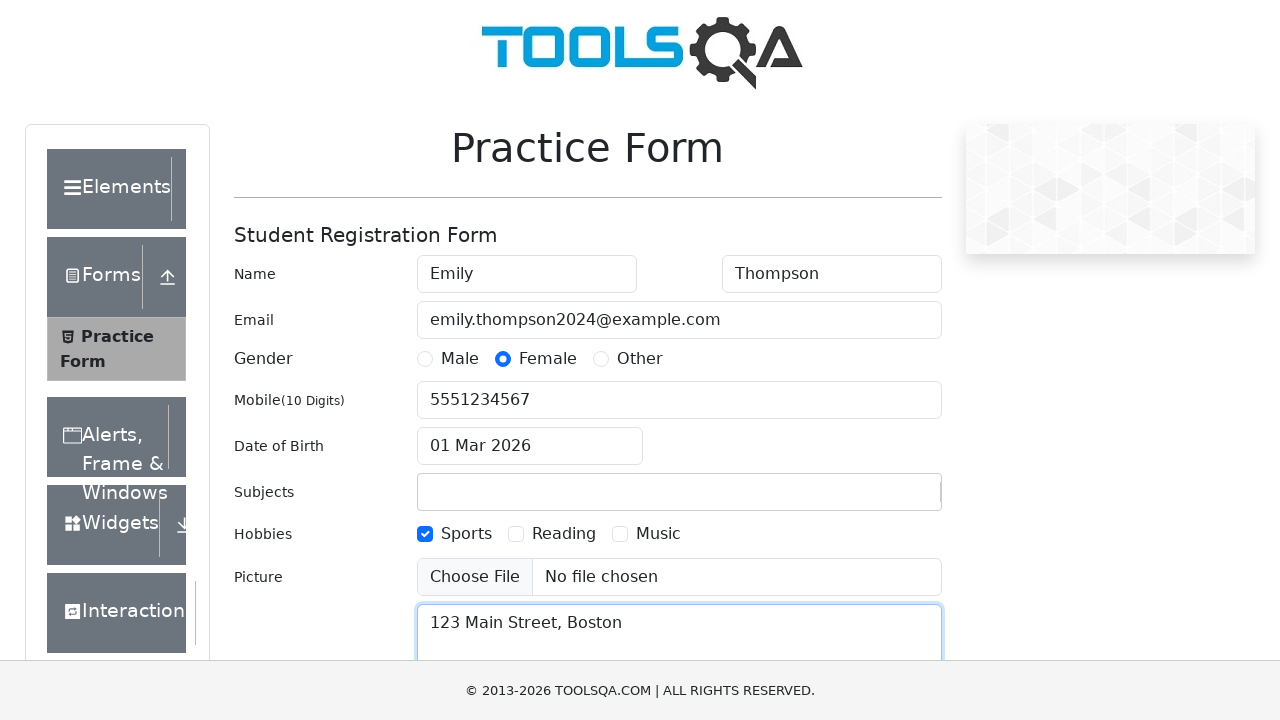

Scrolled submit button into view
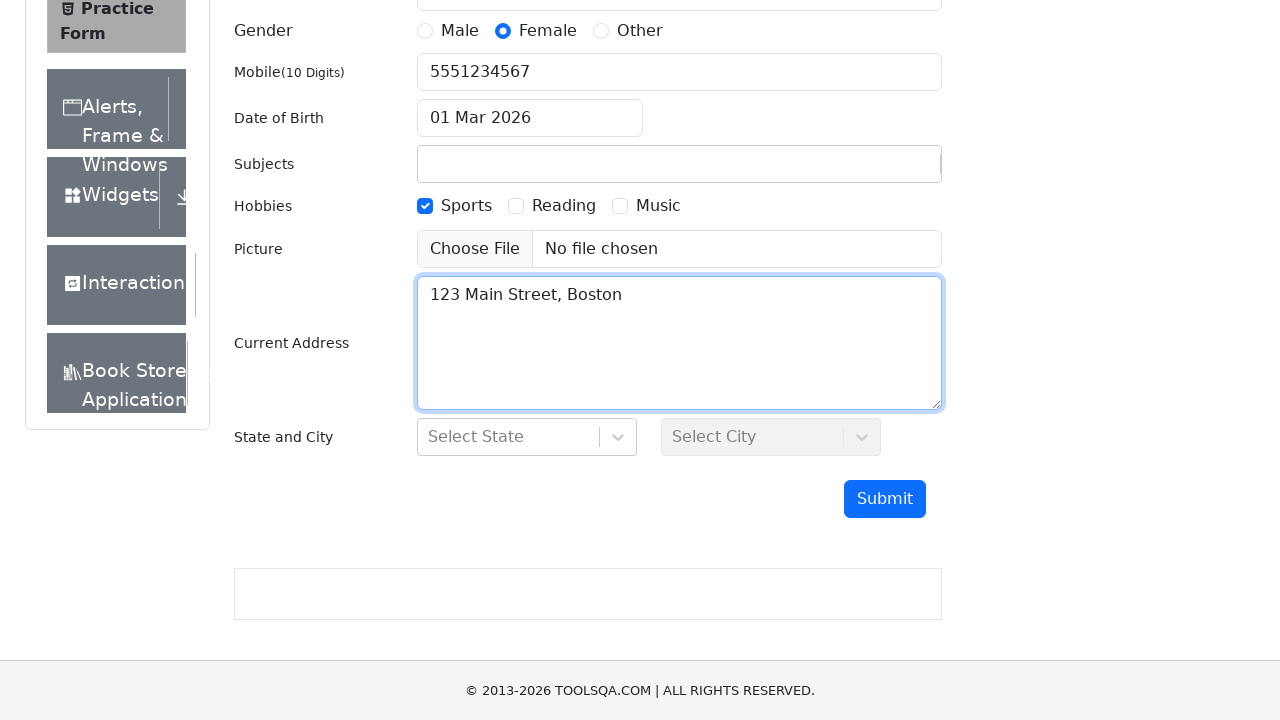

Clicked submit button to complete form submission at (885, 499) on #submit
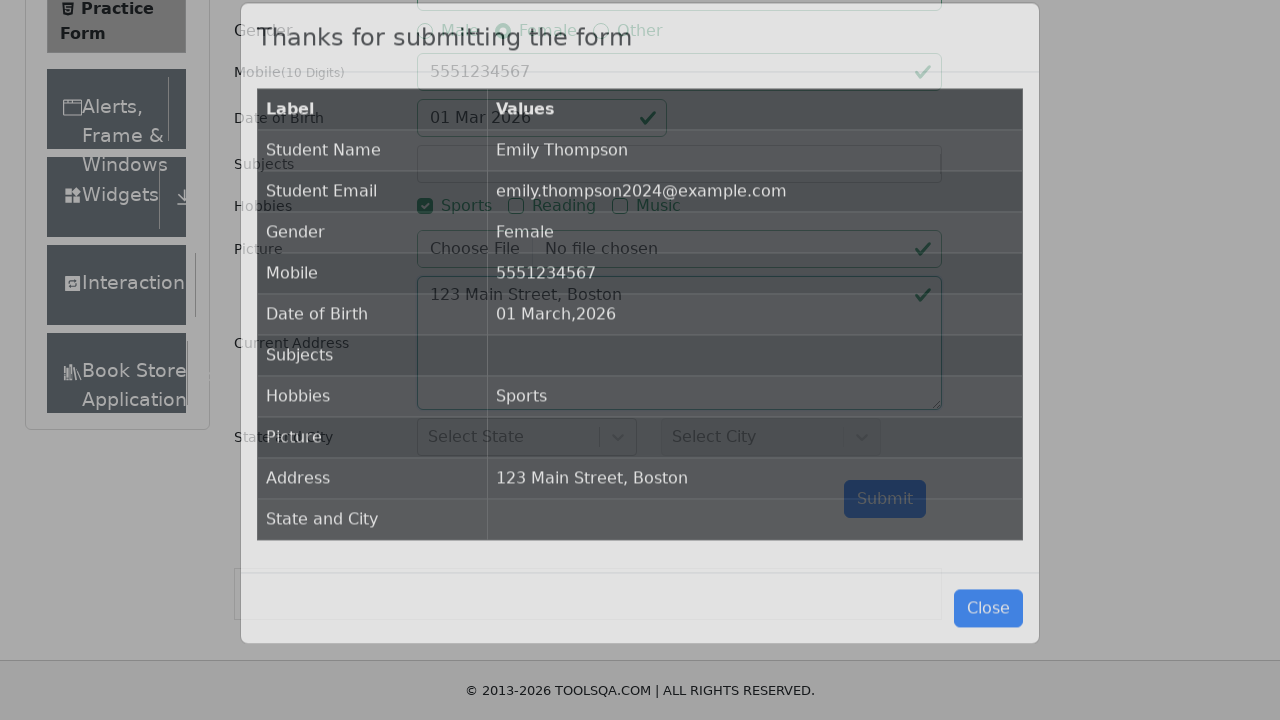

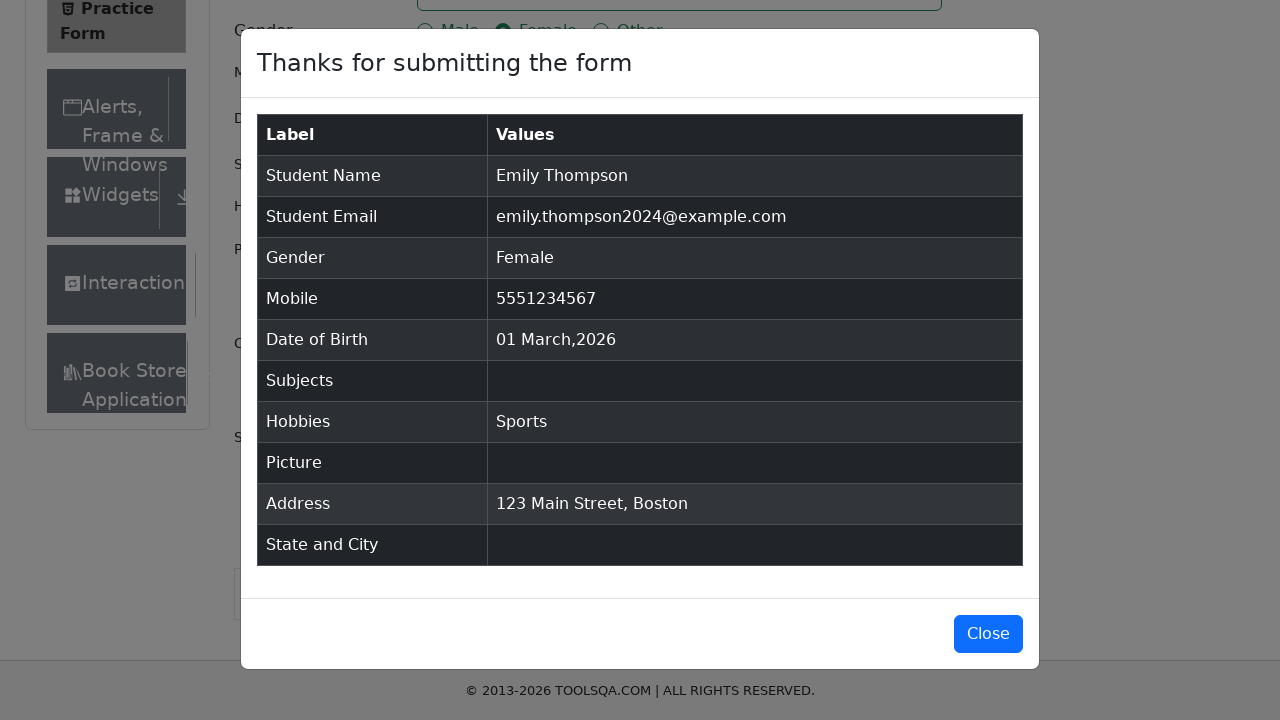